Tests the Selenium web form by entering text into a text box and clicking the submit button to verify form submission functionality.

Starting URL: https://www.selenium.dev/selenium/web/web-form.html

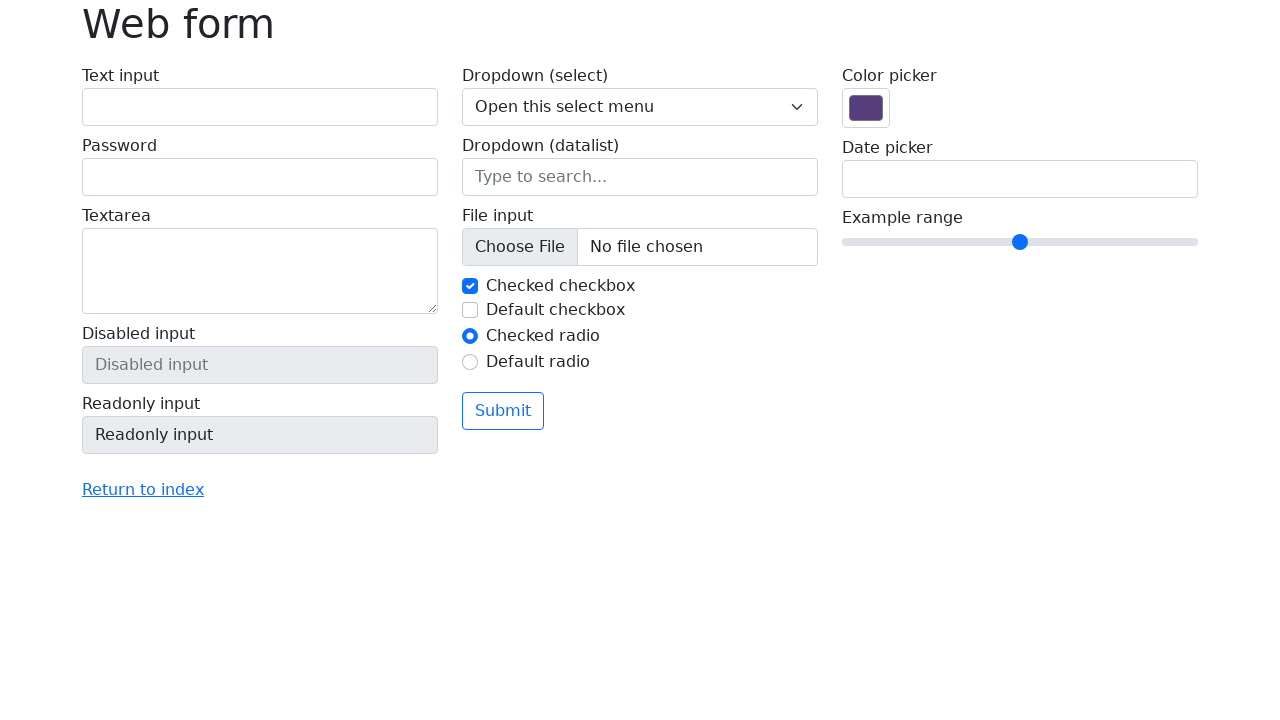

Filled text box with 'Selenium' on input[name='my-text']
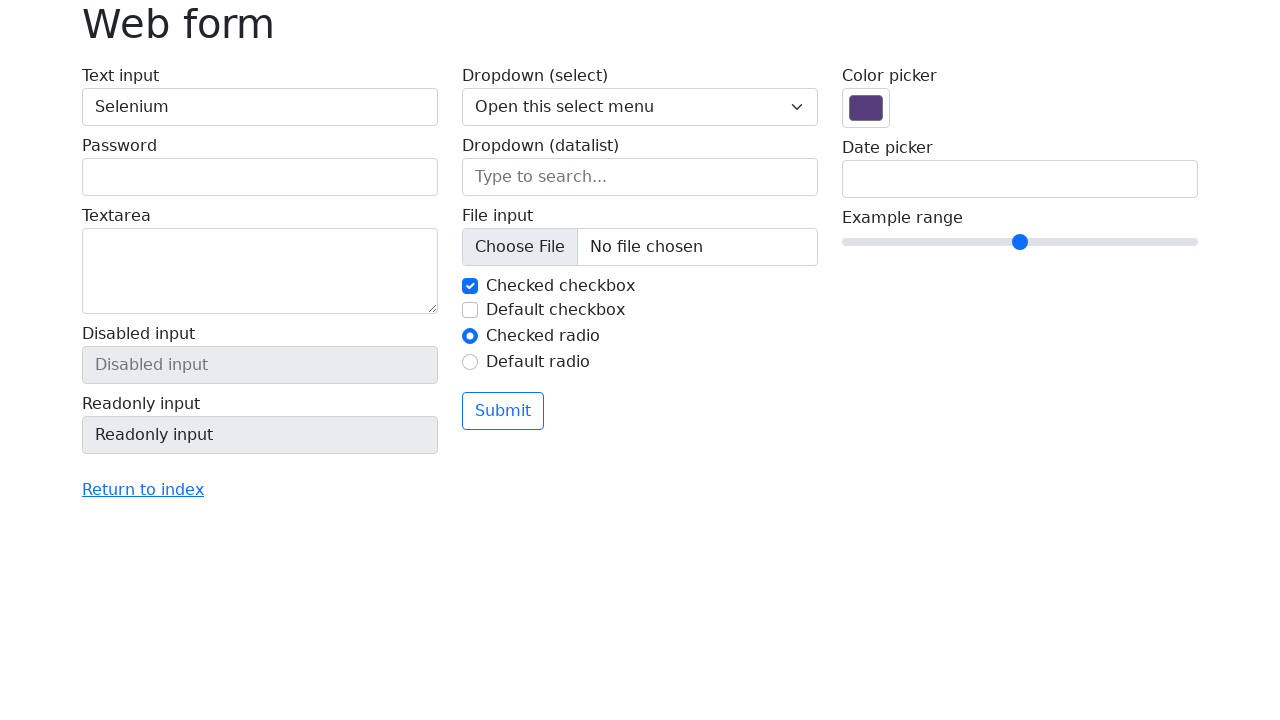

Clicked submit button at (503, 411) on button
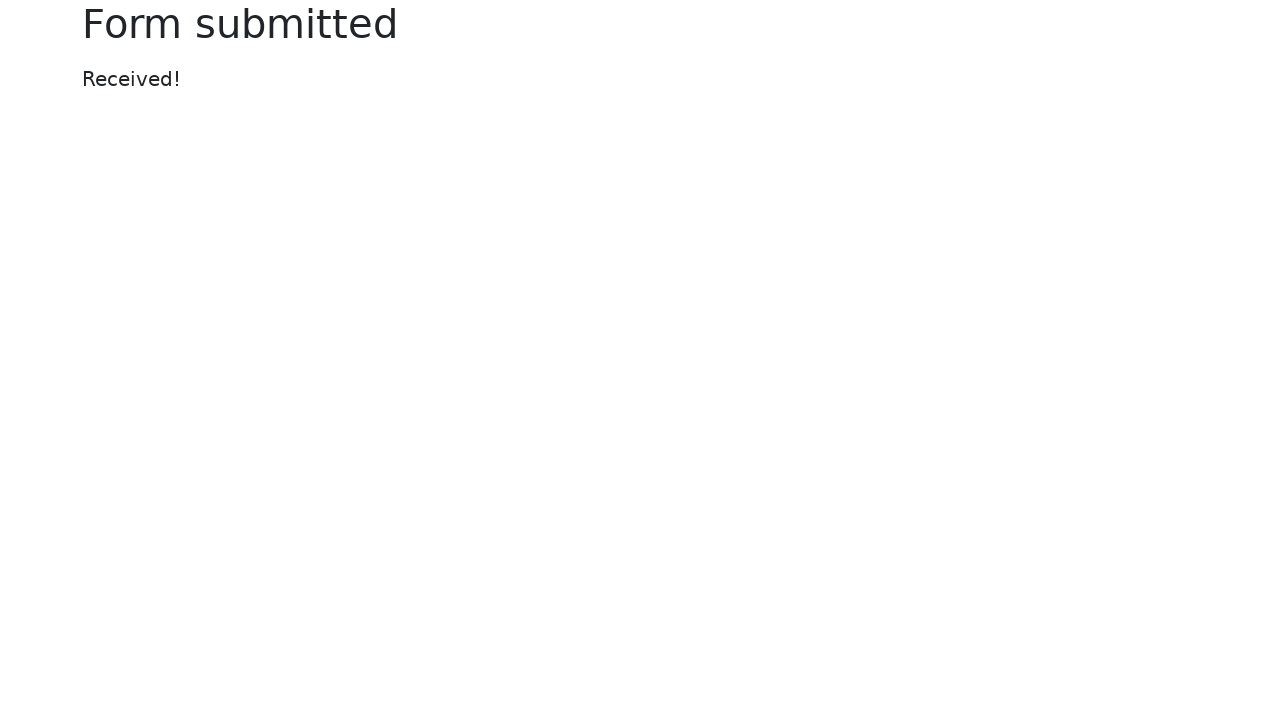

Form submission completed and success message appeared
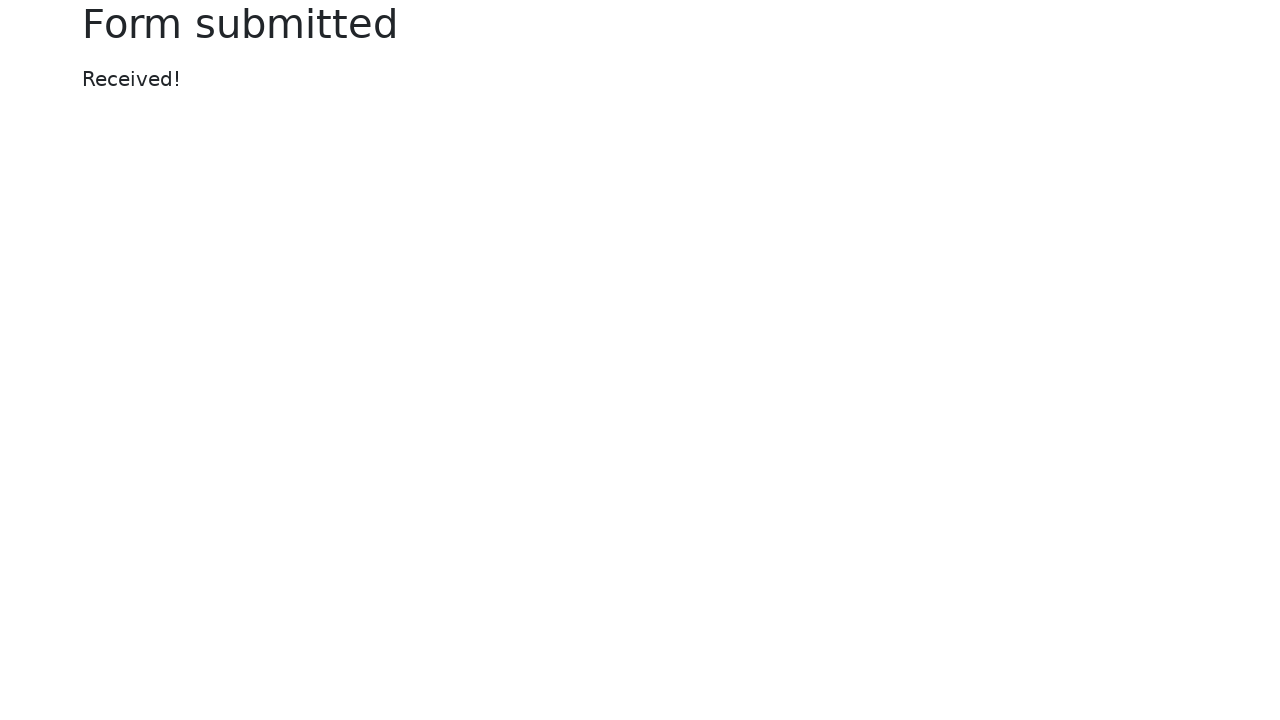

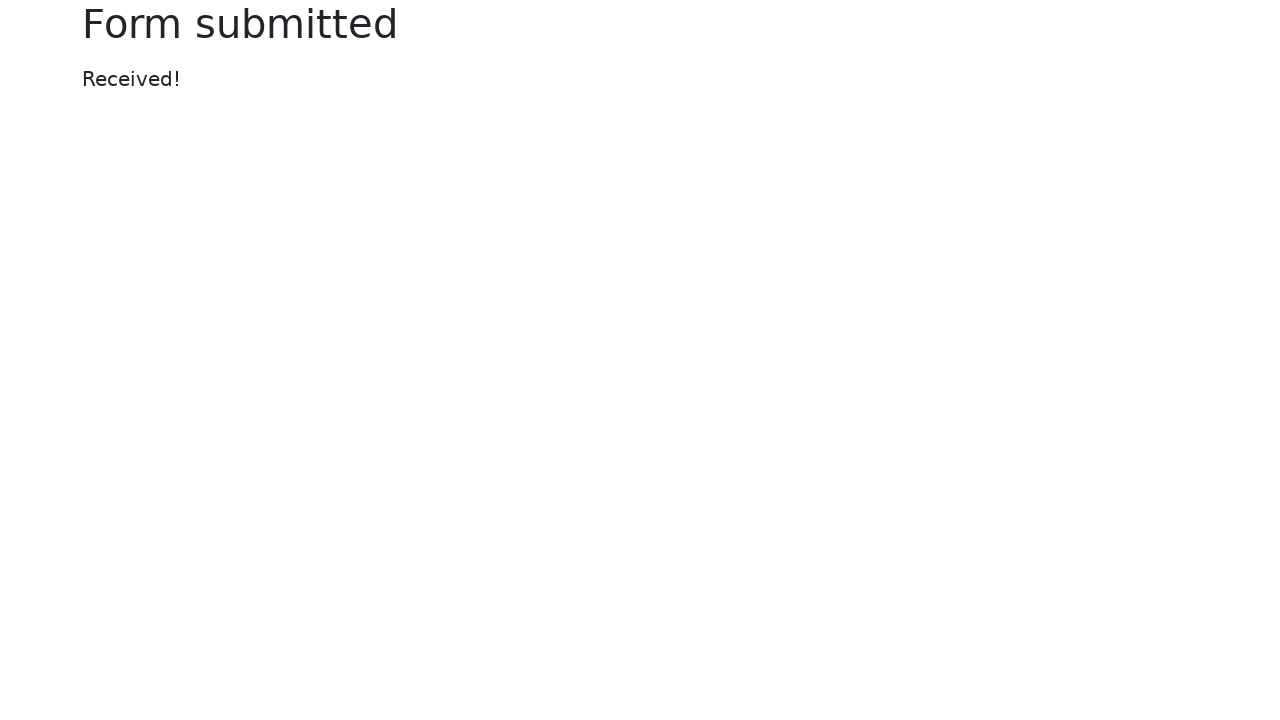